Tests password validation with 7 exclamation marks which should be invalid

Starting URL: https://testpages.eviltester.com/styled/apps/7charval/simple7charvalidation.html

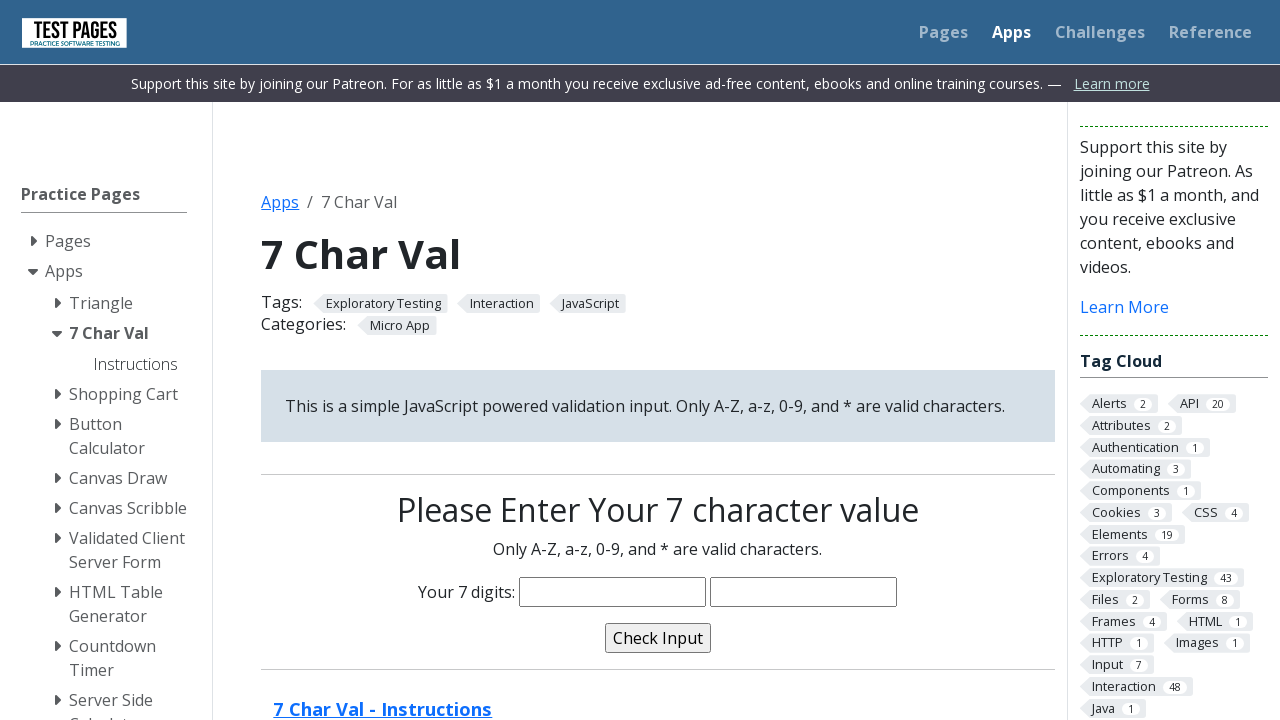

Navigated to 7 character validation page
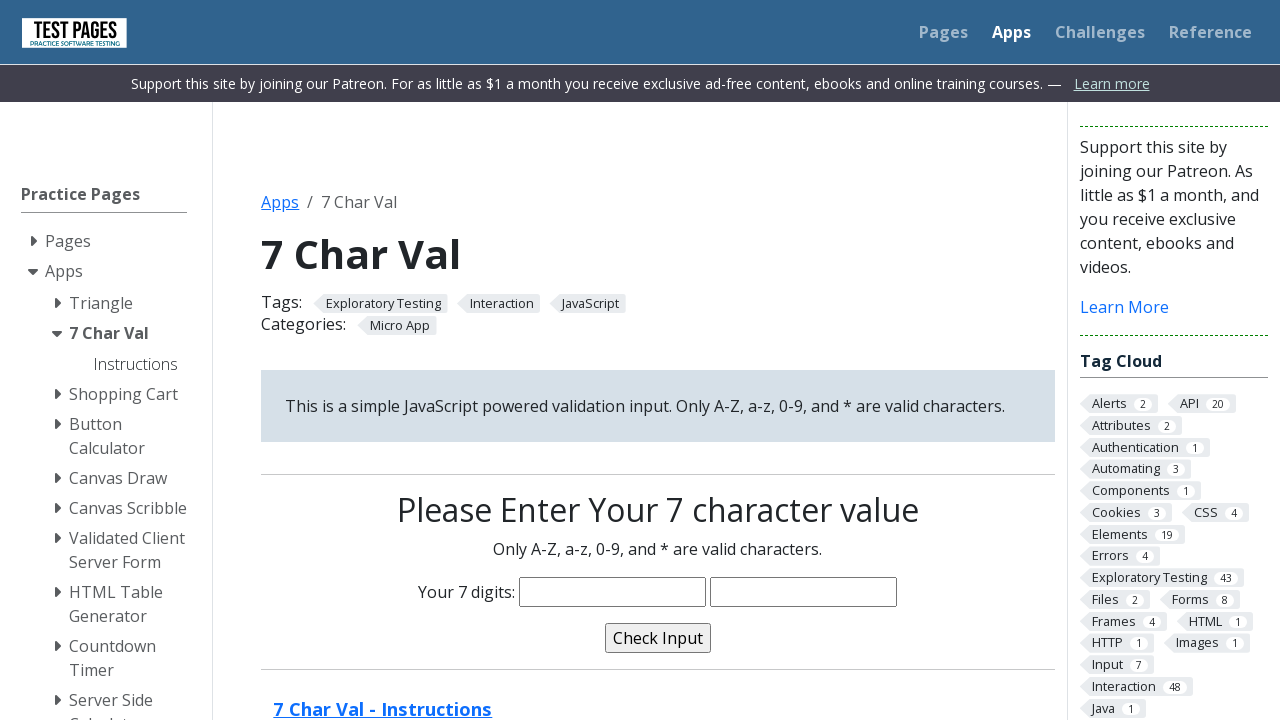

Filled characters field with 7 exclamation marks on input[name='characters']
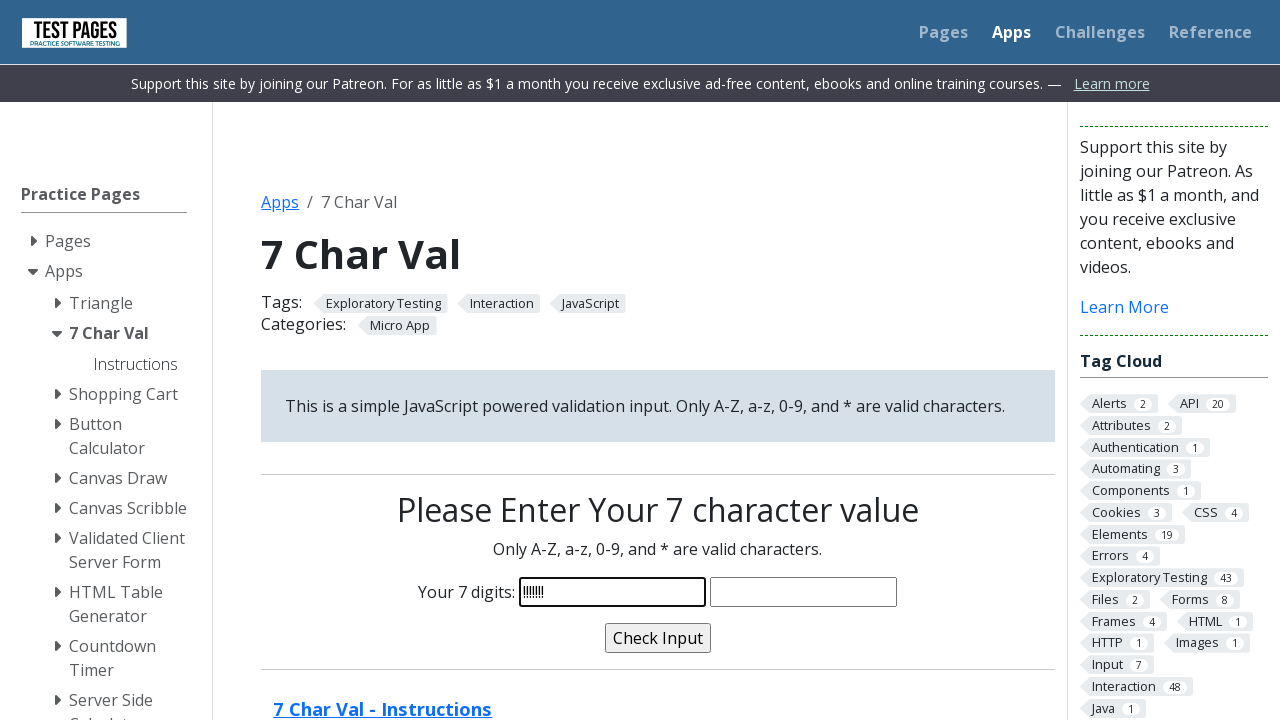

Clicked validate button at (658, 638) on input[name='validate']
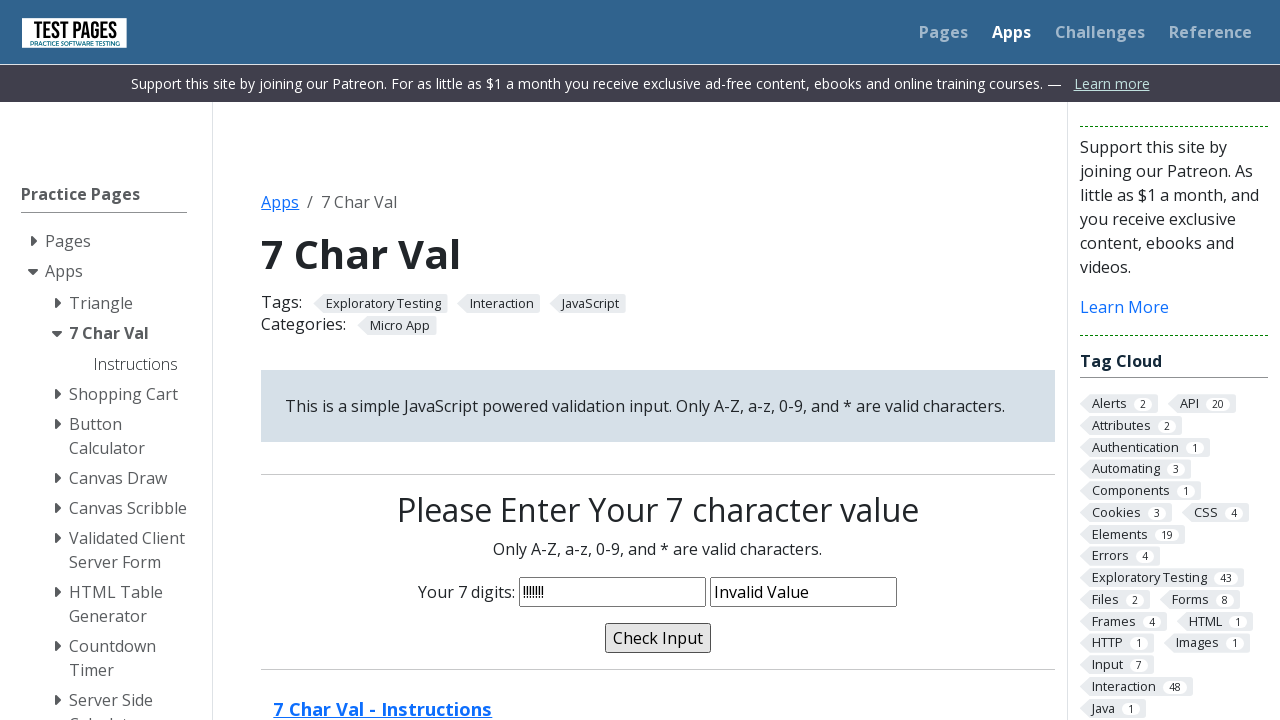

Validation message appeared indicating invalid password
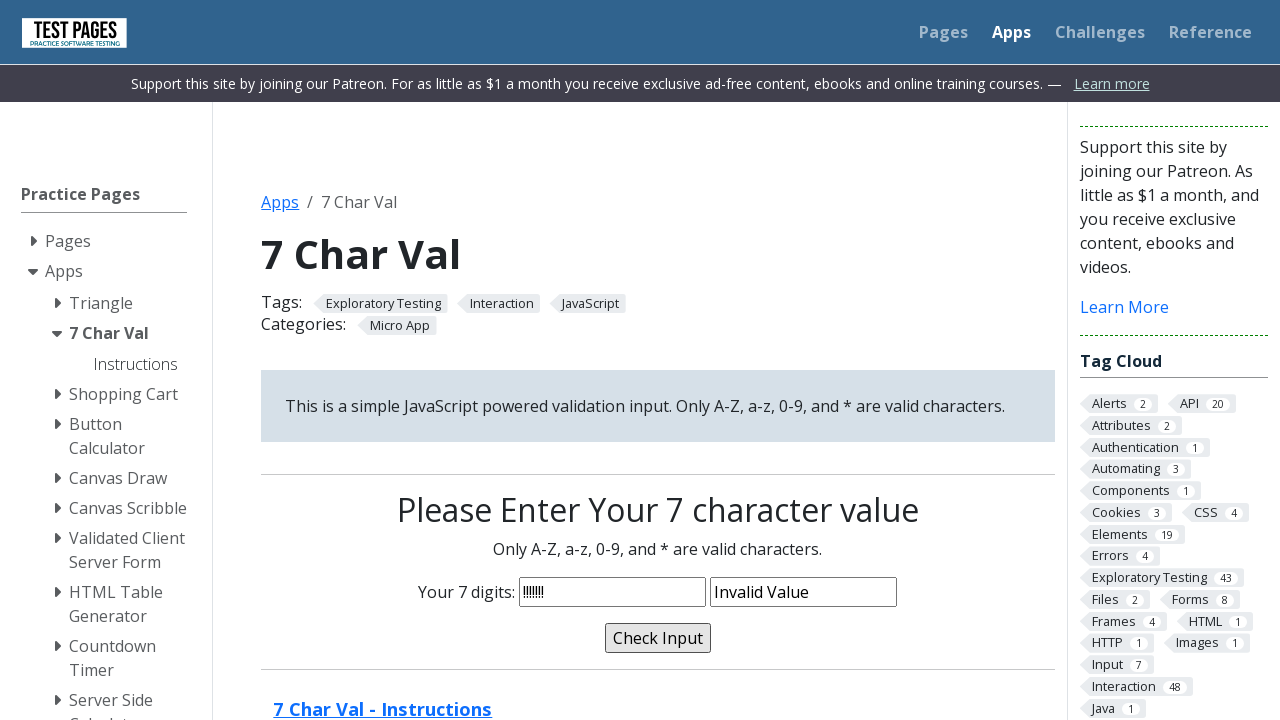

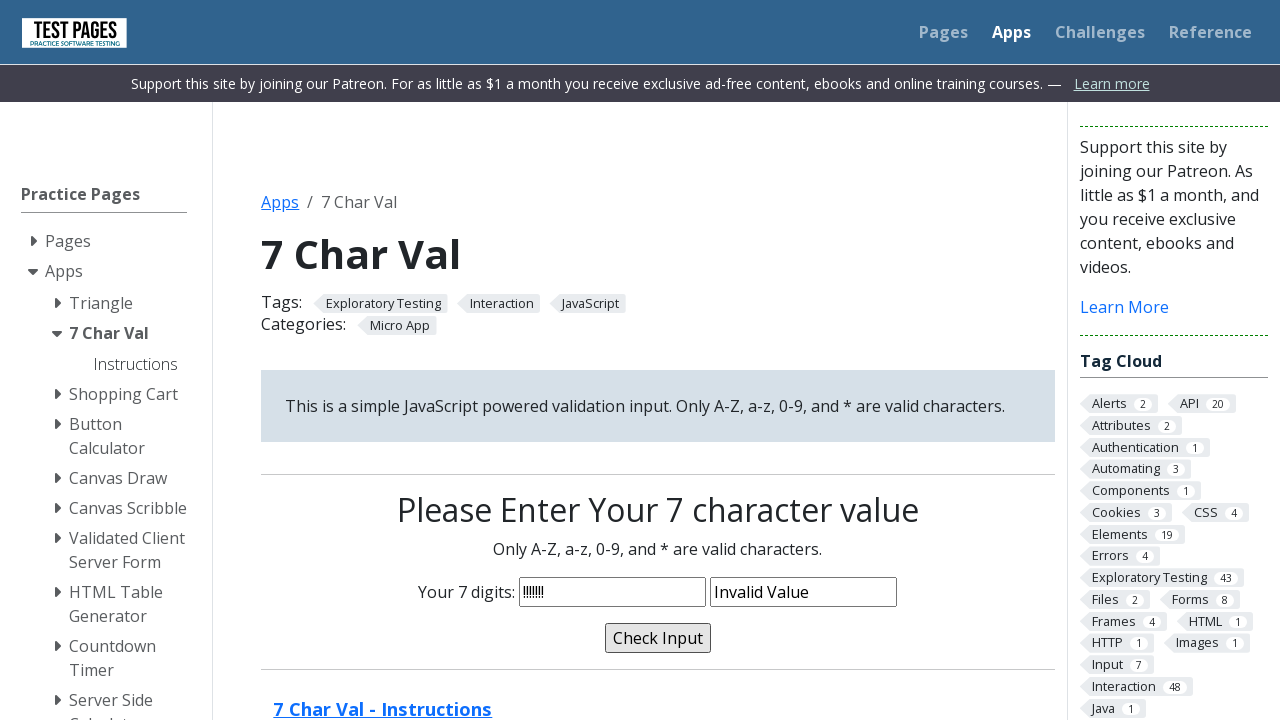